Tests JavaScript alert handling by clicking a button that triggers an alert and accepting it

Starting URL: https://the-internet.herokuapp.com/javascript_alerts

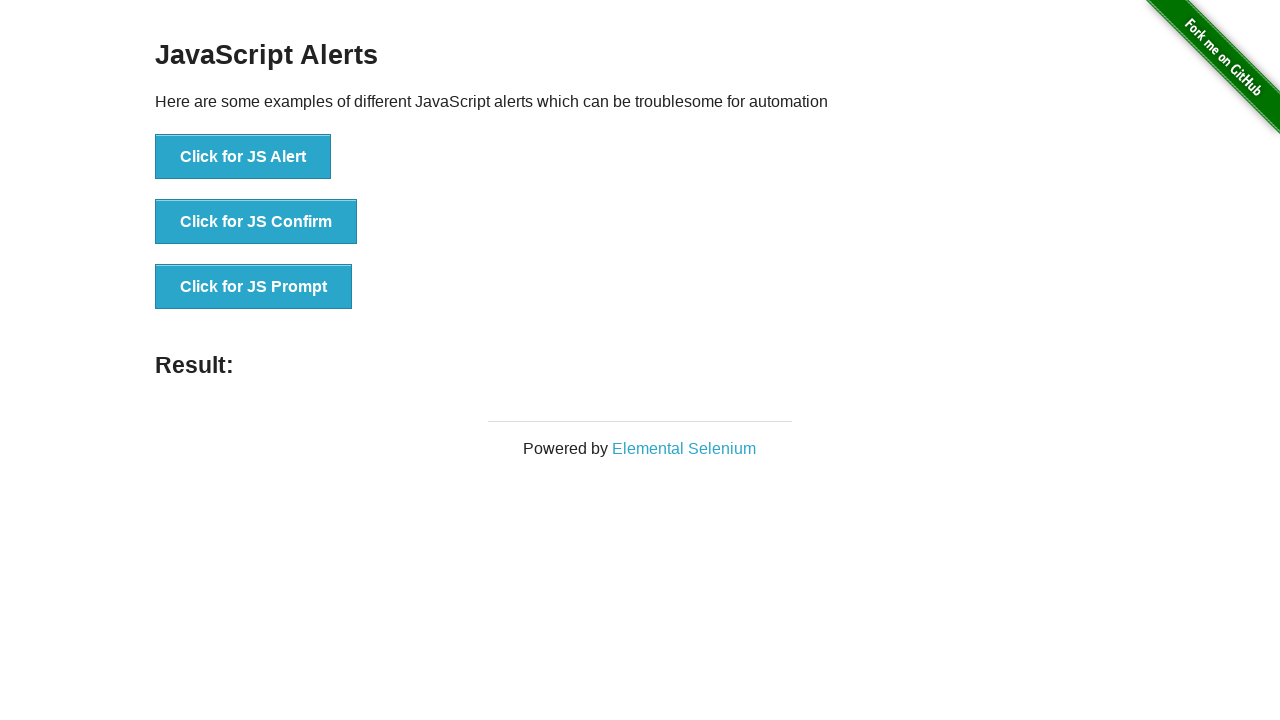

Set up dialog handler to automatically accept alerts
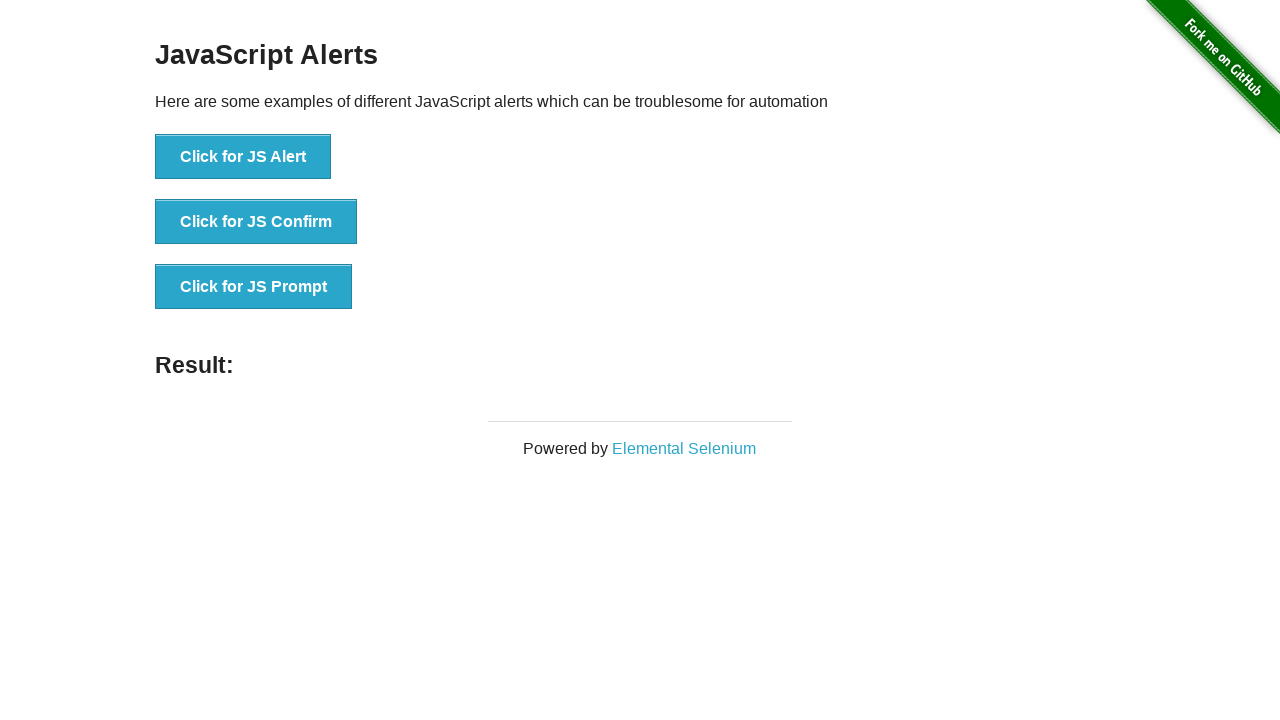

Clicked button to trigger JavaScript alert at (243, 157) on button[onclick='jsAlert()']
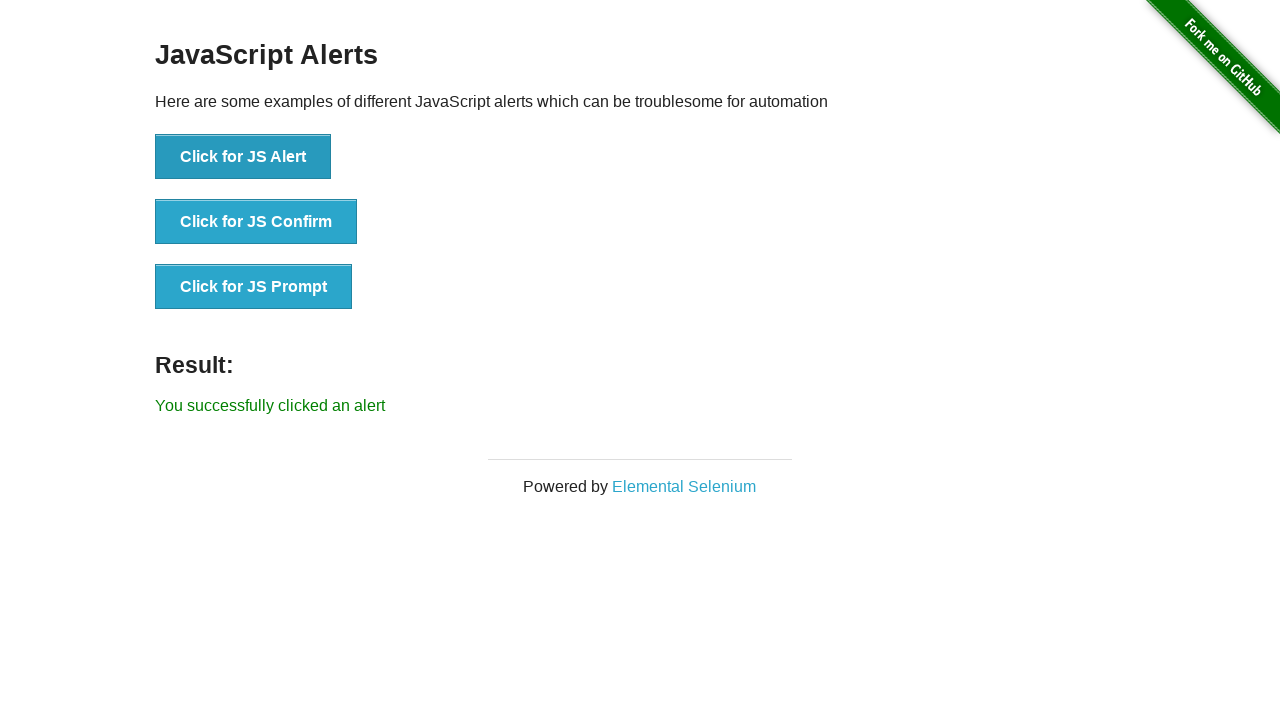

Alert was accepted and result message appeared
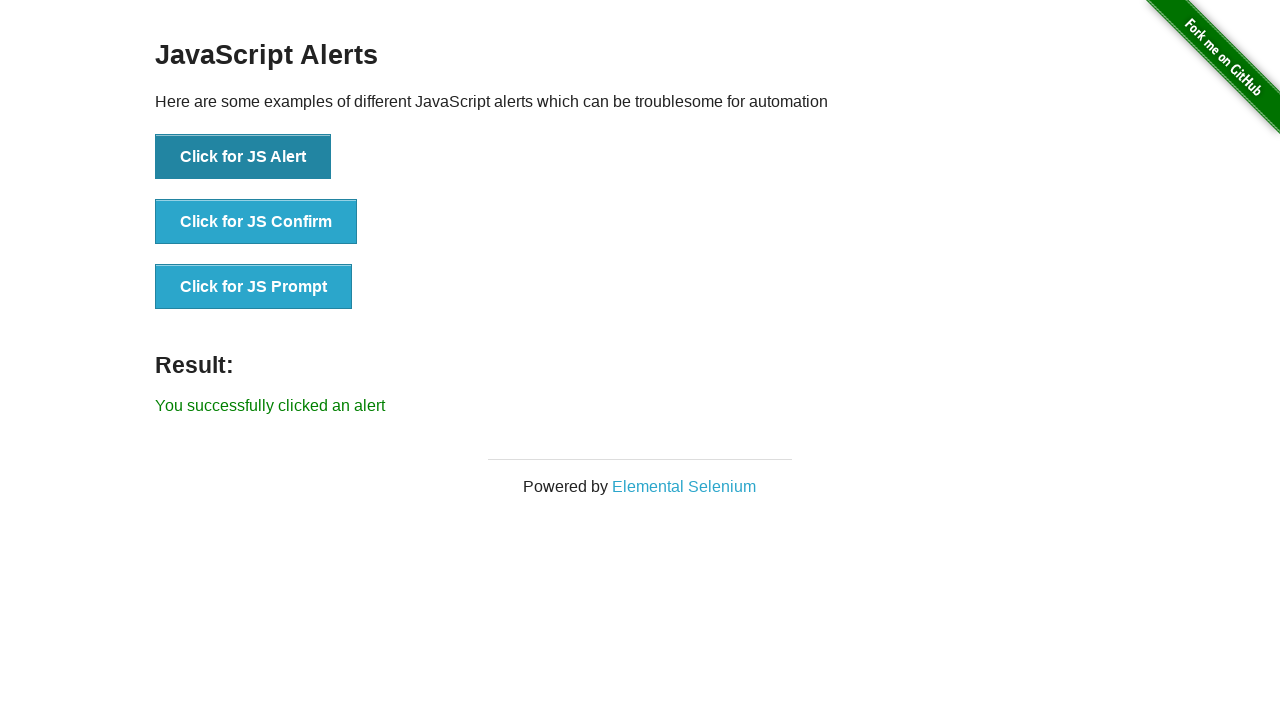

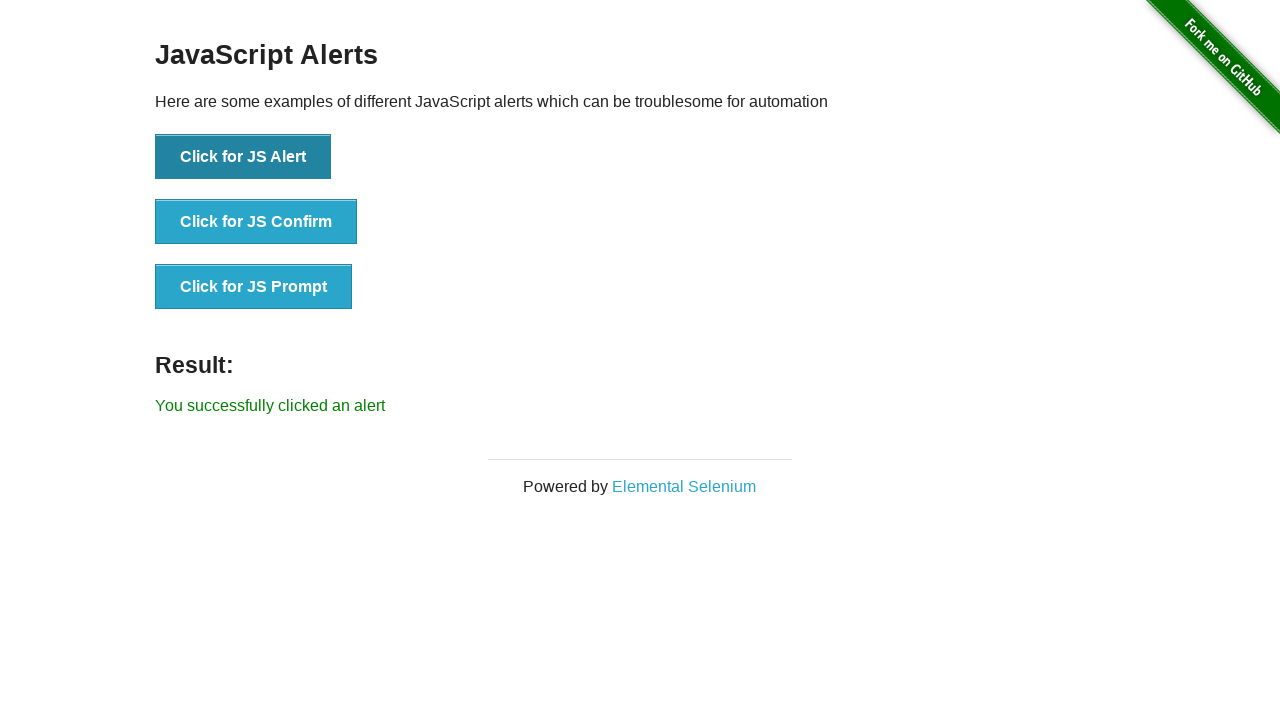